Tests the DemoQA homepage by verifying the URL and clicking on the Elements card in the category section

Starting URL: https://demoqa.com/

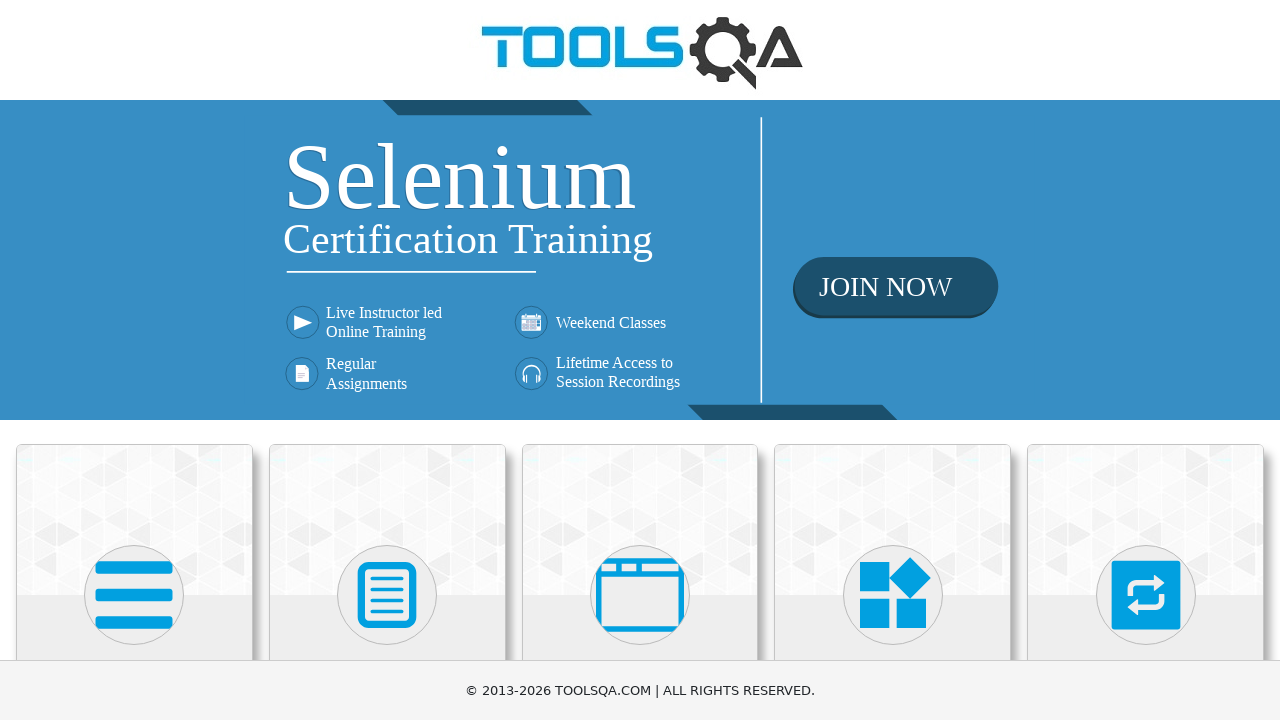

Verified URL contains 'demoqa.com' - homepage loaded correctly
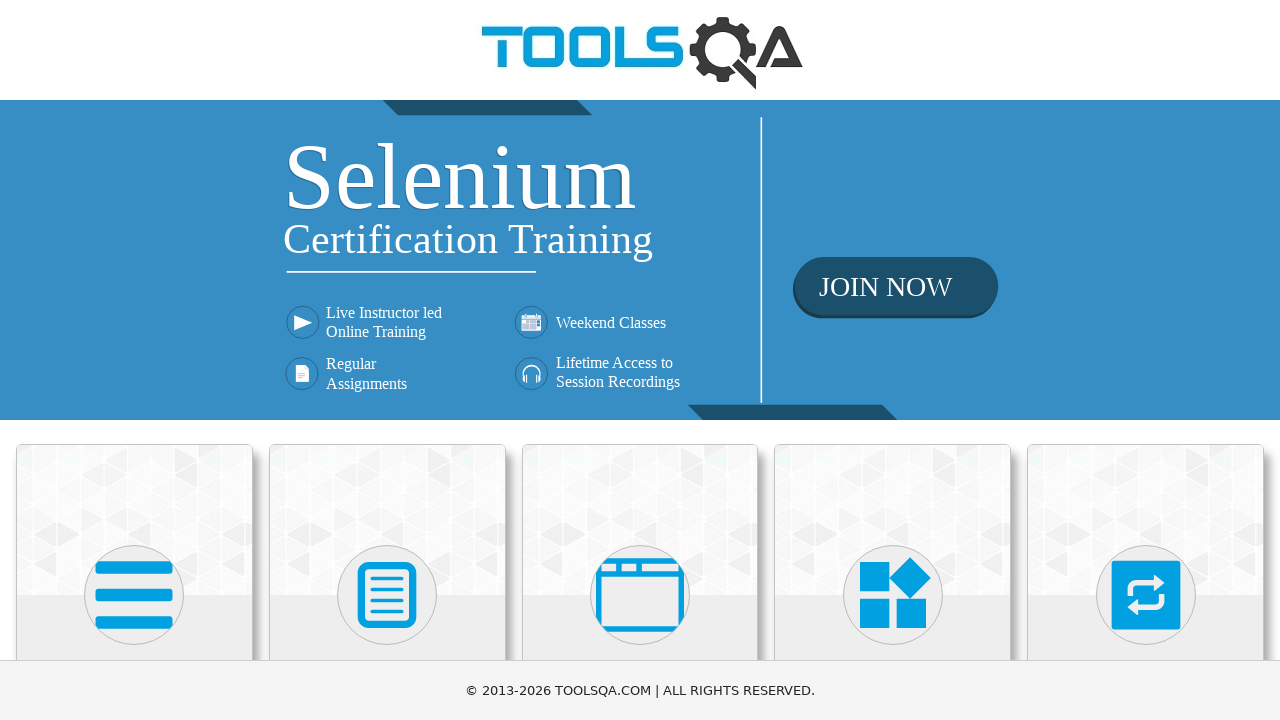

Clicked on the Elements card in category section at (134, 520) on div.category-cards div.card.mt-4.top-card >> nth=0
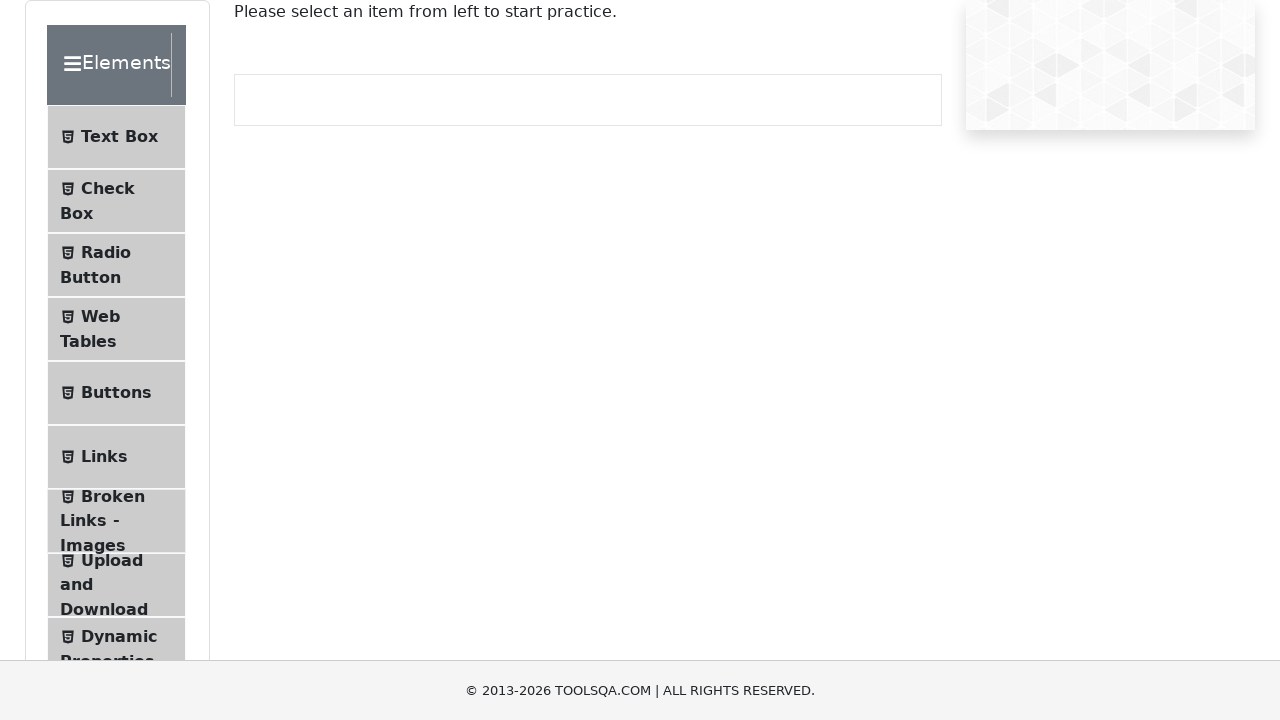

Navigation completed after clicking Elements card
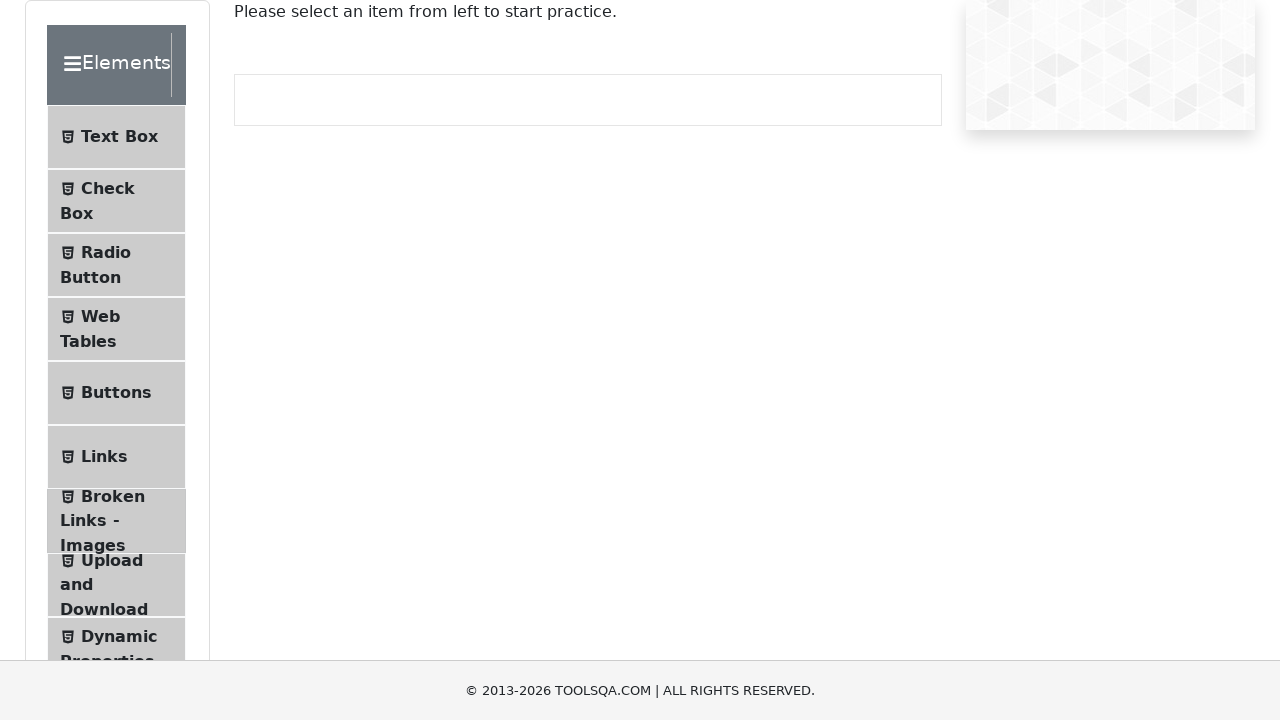

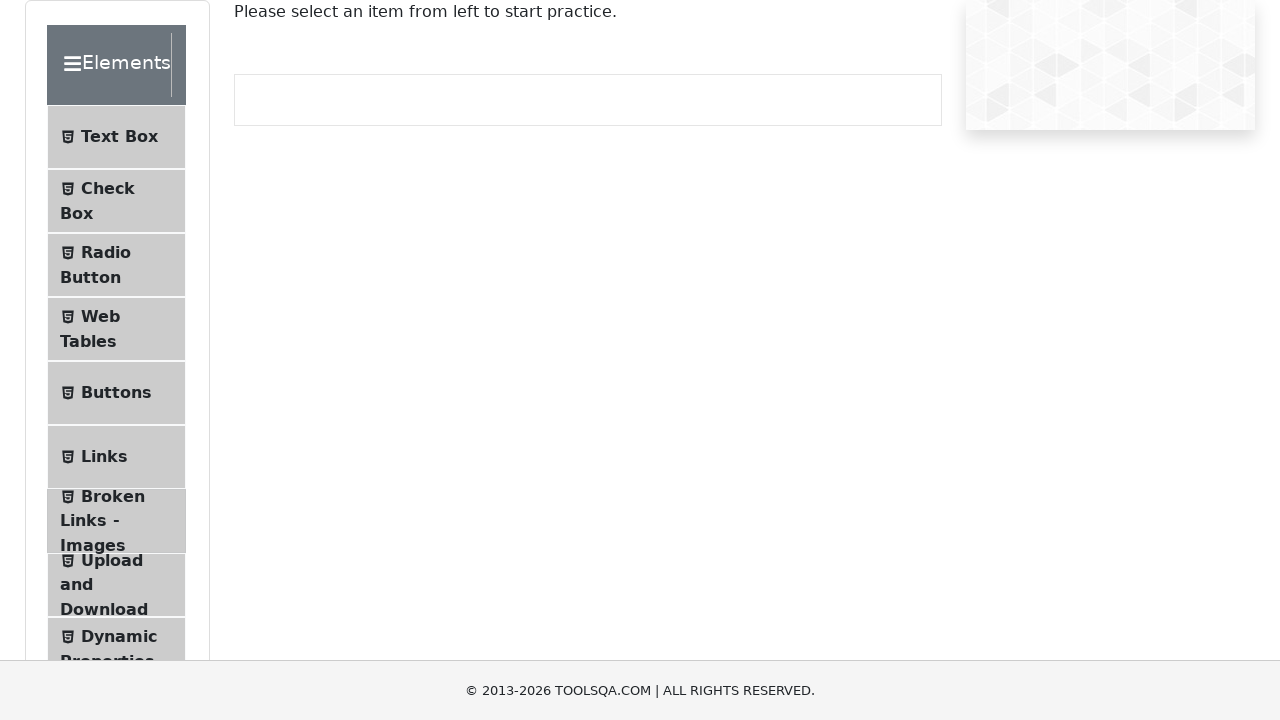